Tests various XPath selector strategies by filling multiple form fields including username, security questions, API settings, email, and custom fields on a practice XPath page

Starting URL: https://syntaxprojects.com/Xpath.php

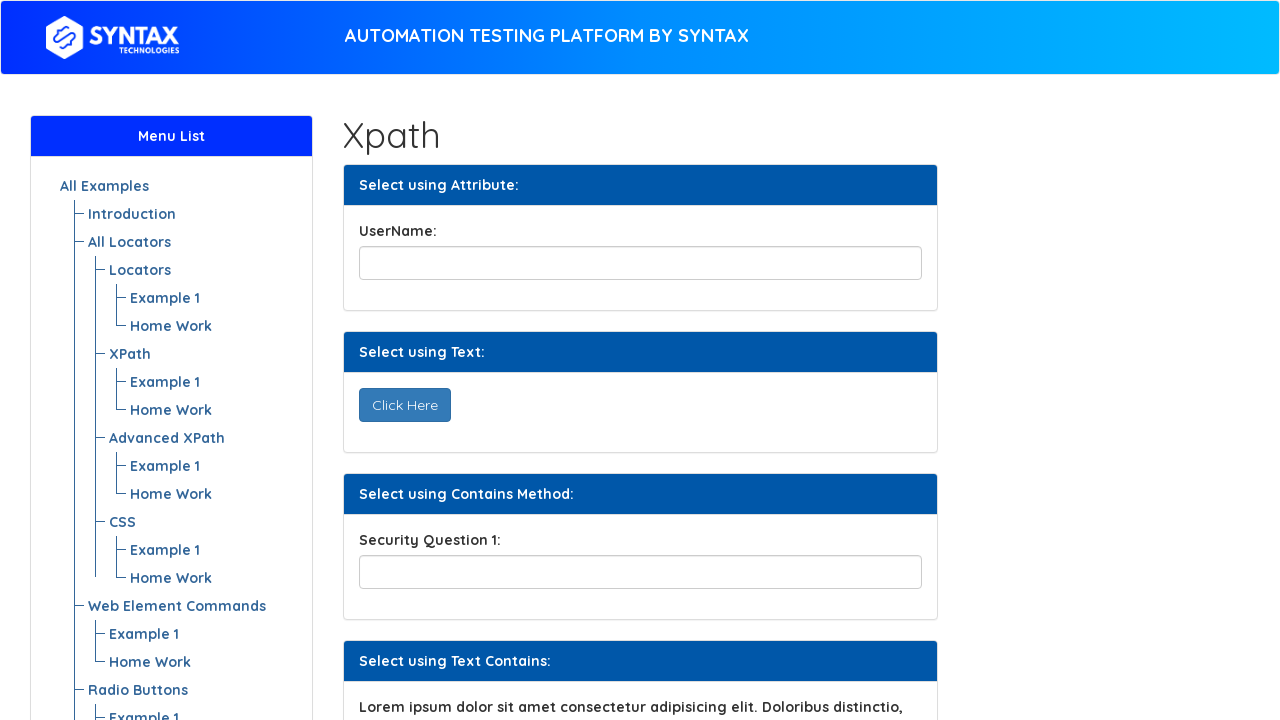

Filled username field with 'abracadabra' using XPath on //input[@id='title']
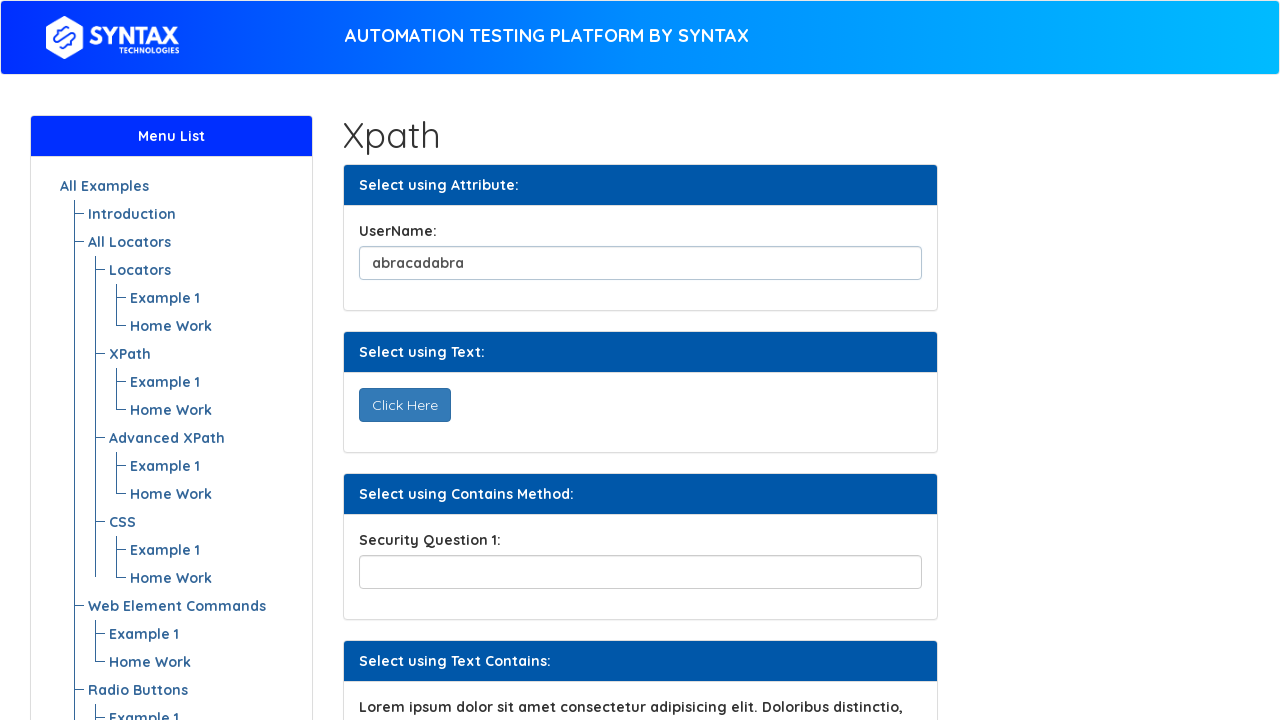

Clicked 'Click Here' button at (404, 405) on xpath=//button[text()='Click Here']
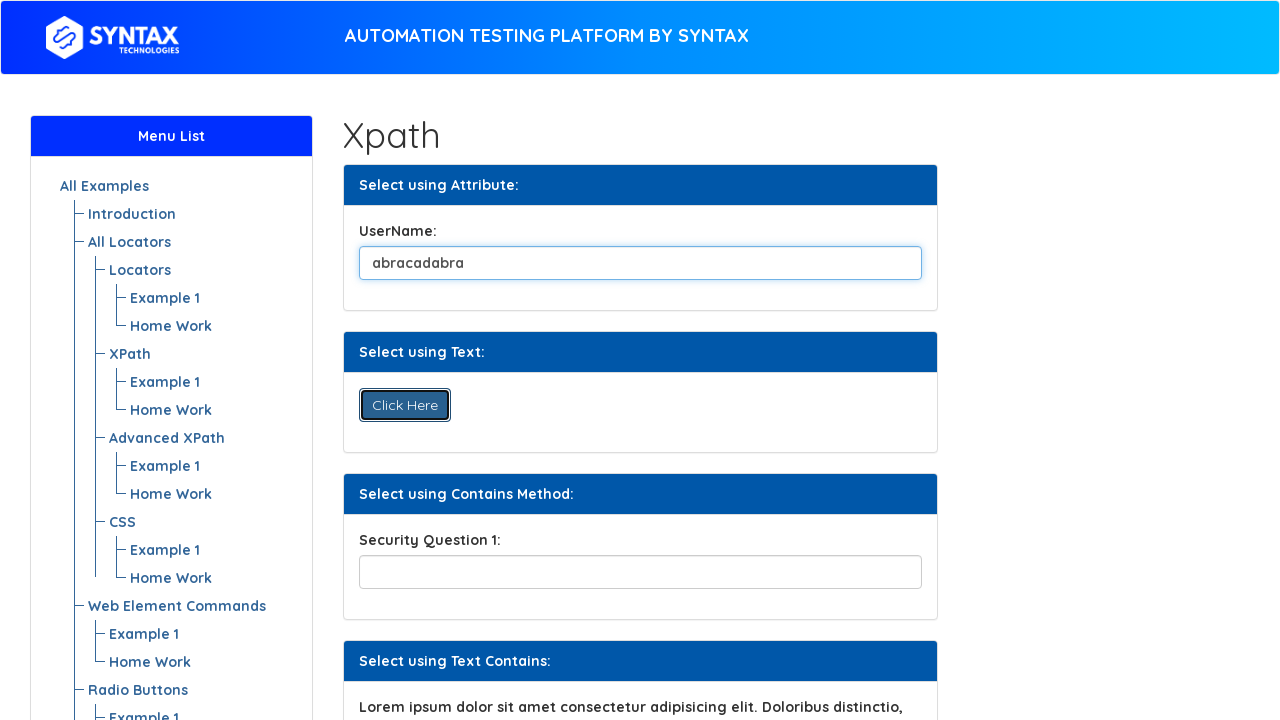

Filled security question field with 'is Ali from batch14?' on //input[contains(@name,'securityPartial')]
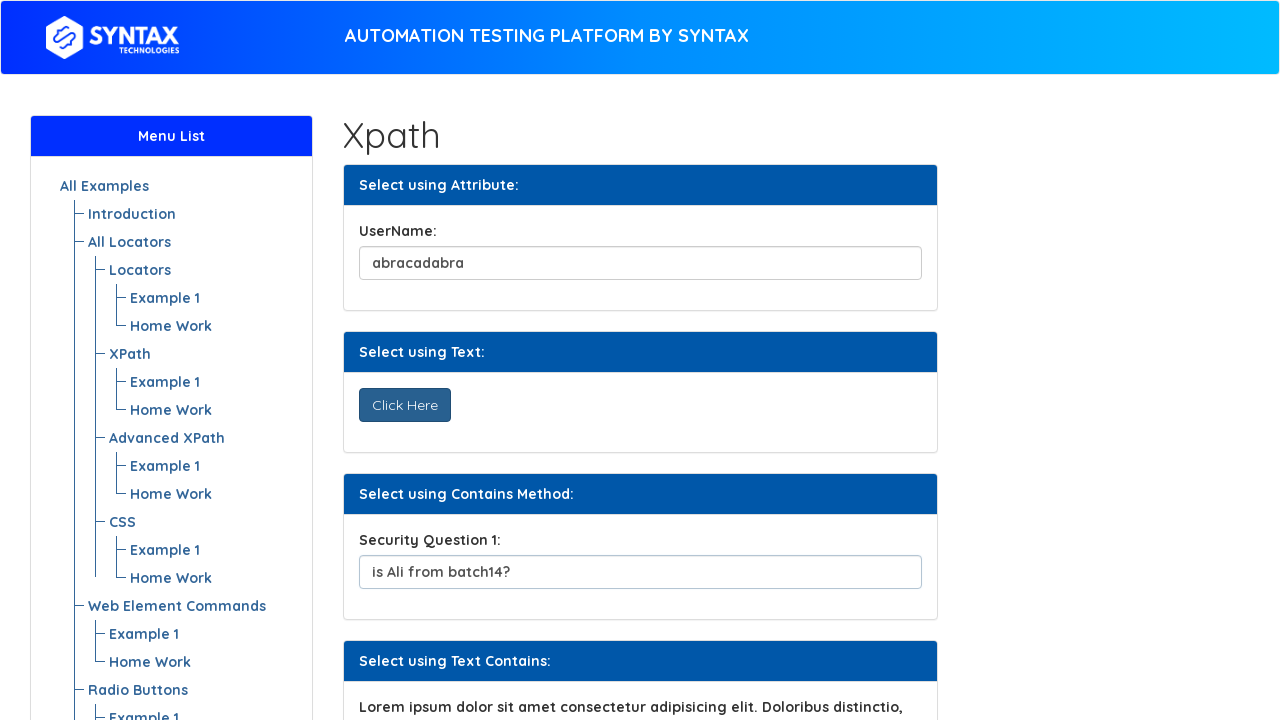

Retrieved and printed text from label containing 'ipsum'
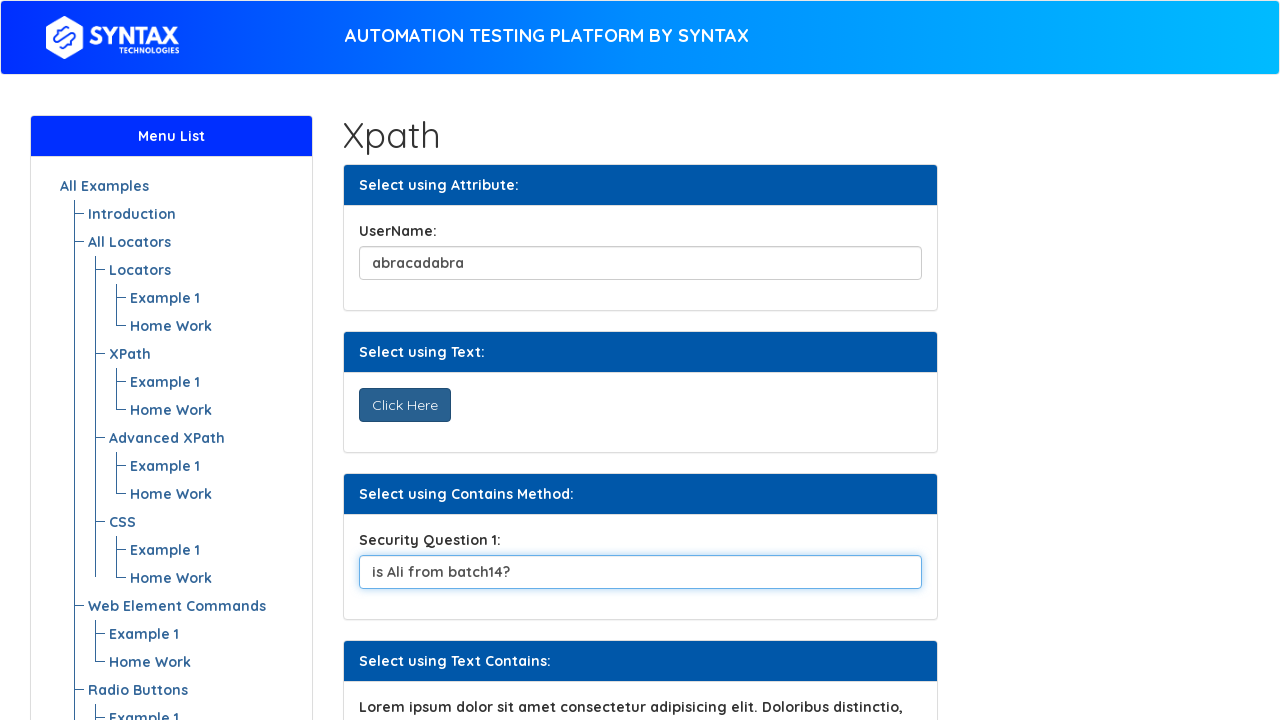

Filled API settings field with 'abracadaaaa123' on //input[starts-with(@id,'apiSettings')]
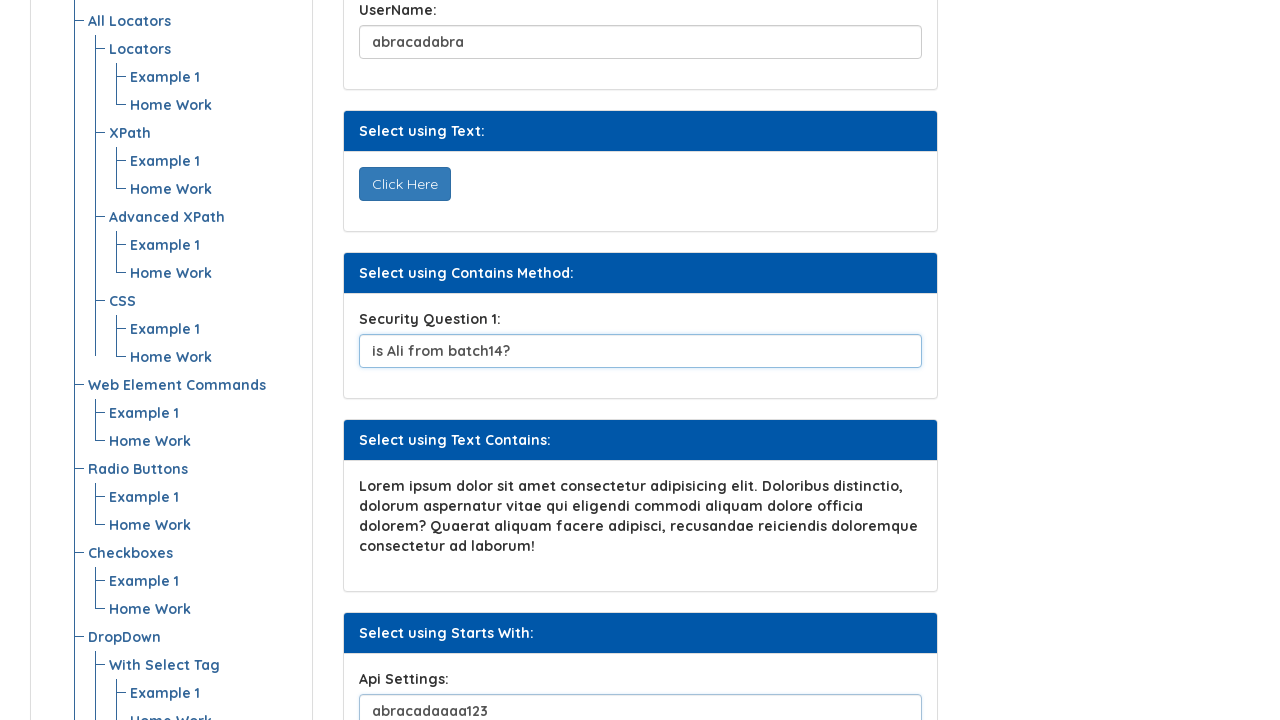

Filled second backup email field with 'hello@gmail.com' on (//input[@class='form-control backup'])[2]
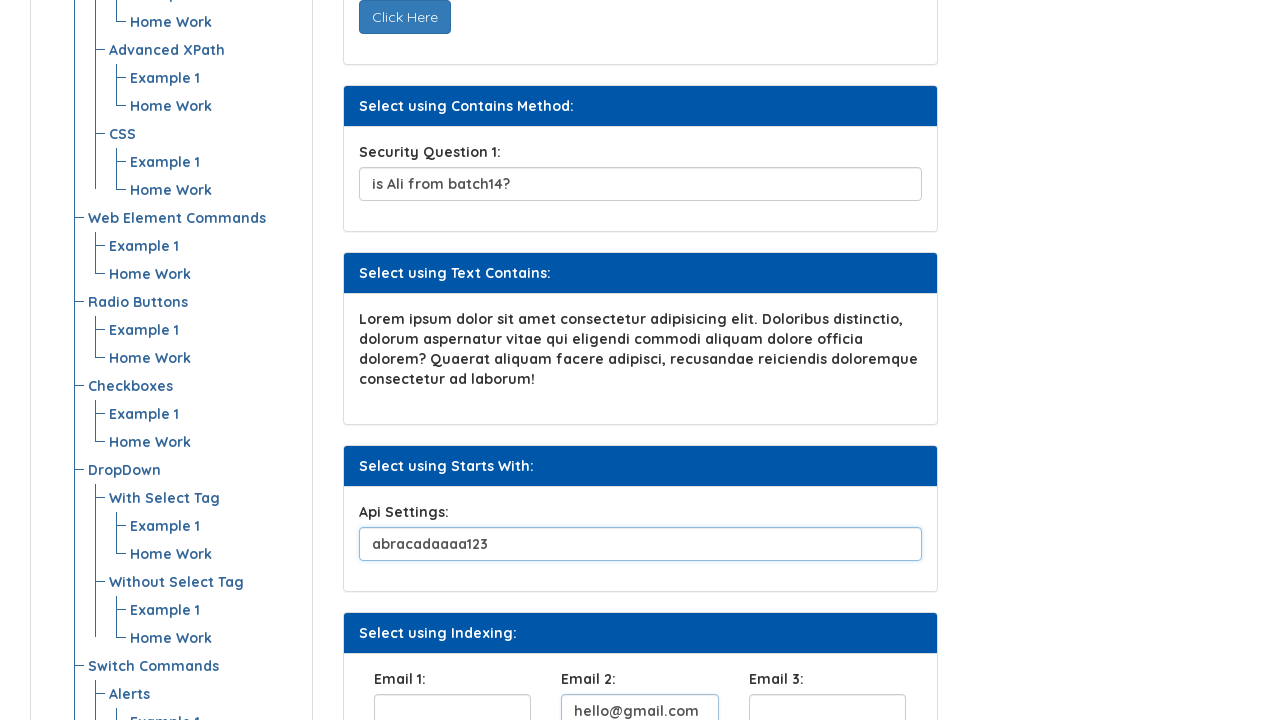

Filled custom field with 'hello i am here' using AND operator in XPath on //input[@data-detail='two' and @name='customField']
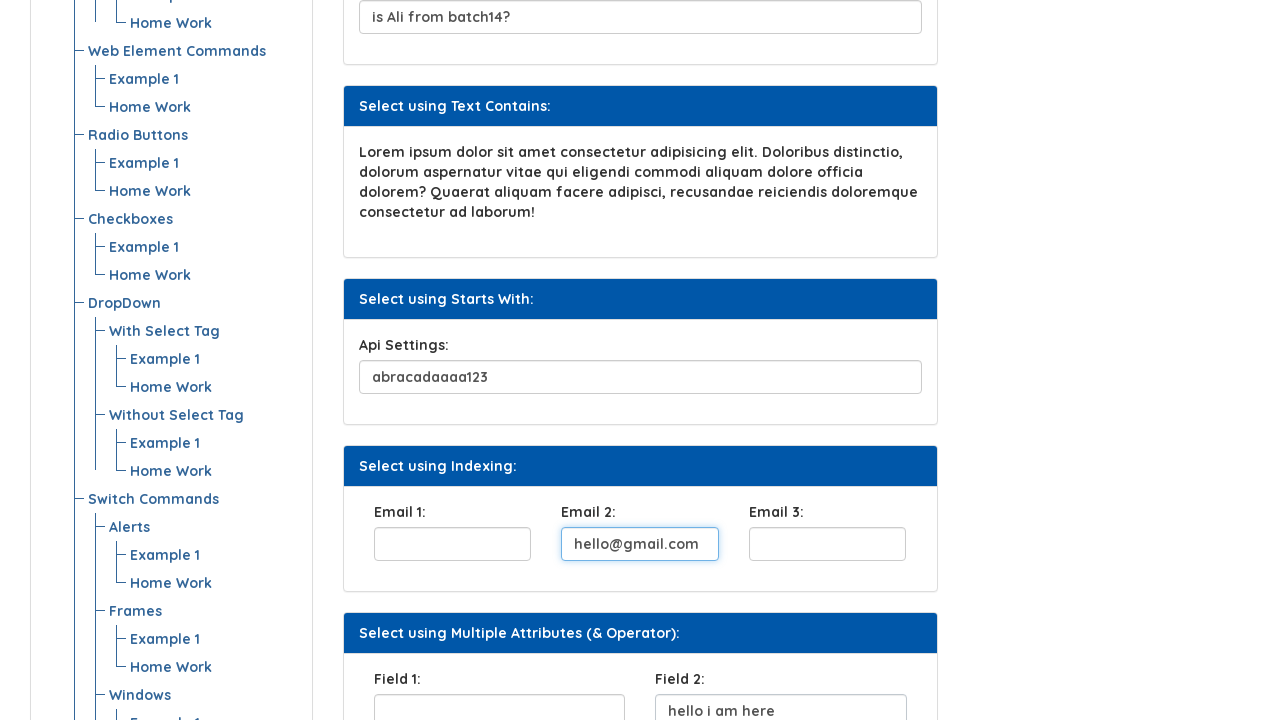

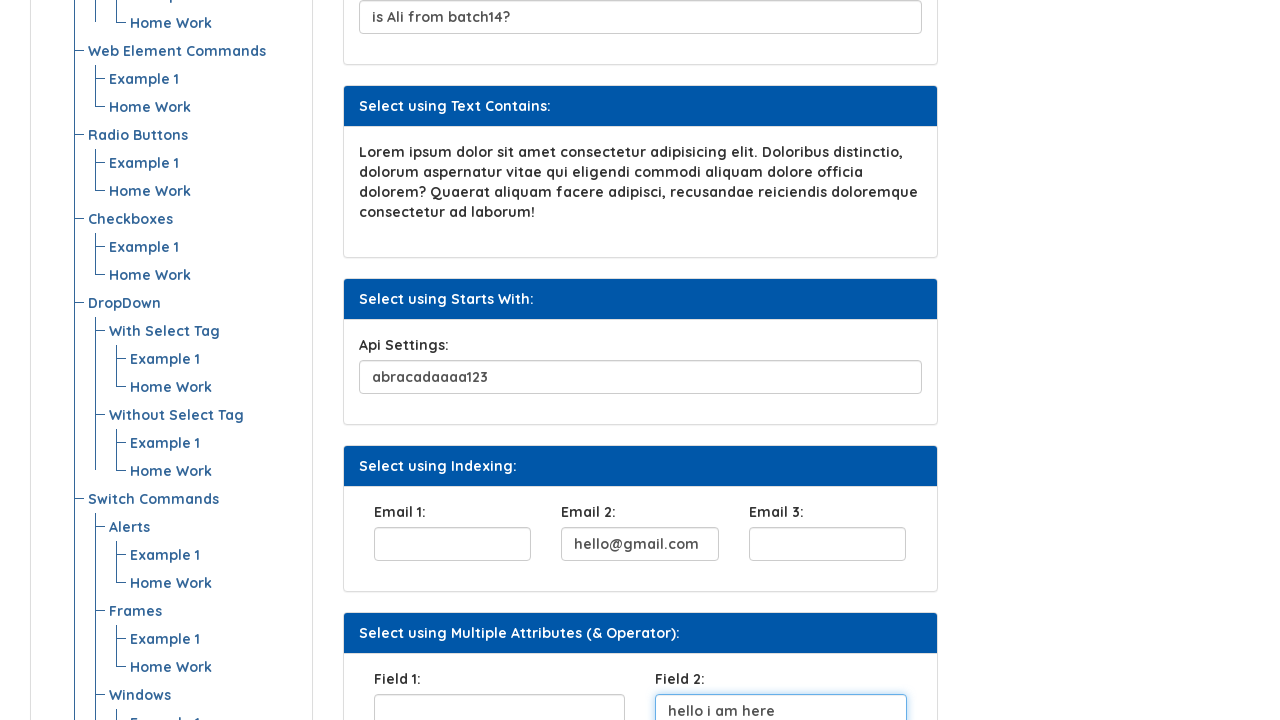